Tests various JavaScript alert interactions including simple alerts, confirm dialogs, and prompt dialogs with text input

Starting URL: http://demo.automationtesting.in/Alerts.html

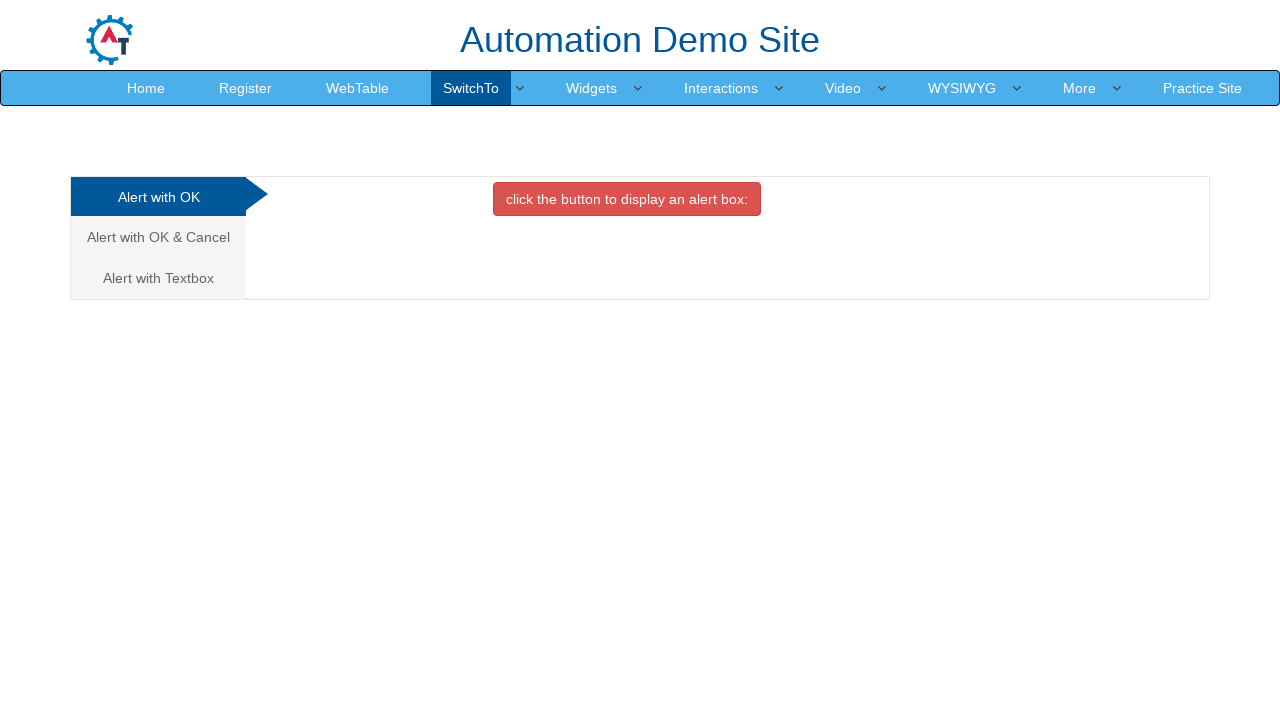

Clicked button to trigger simple alert at (627, 199) on xpath=//button[@onclick='alertbox()']
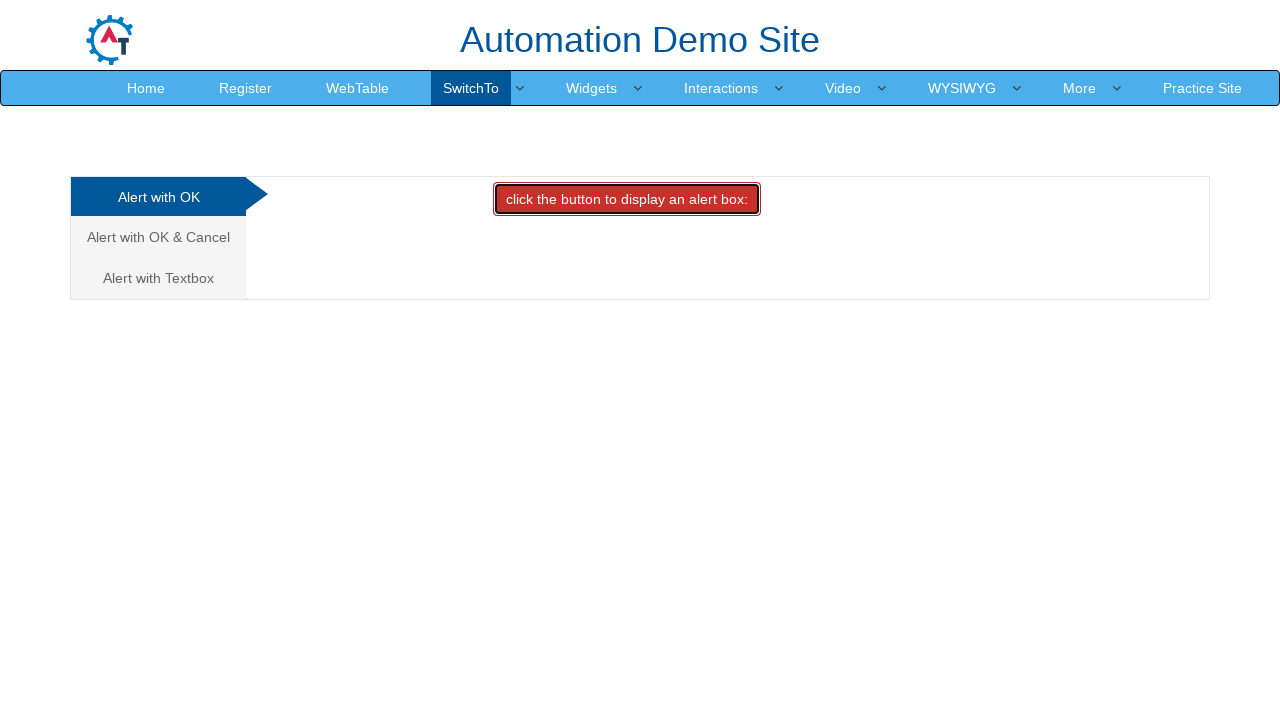

Accepted simple alert dialog
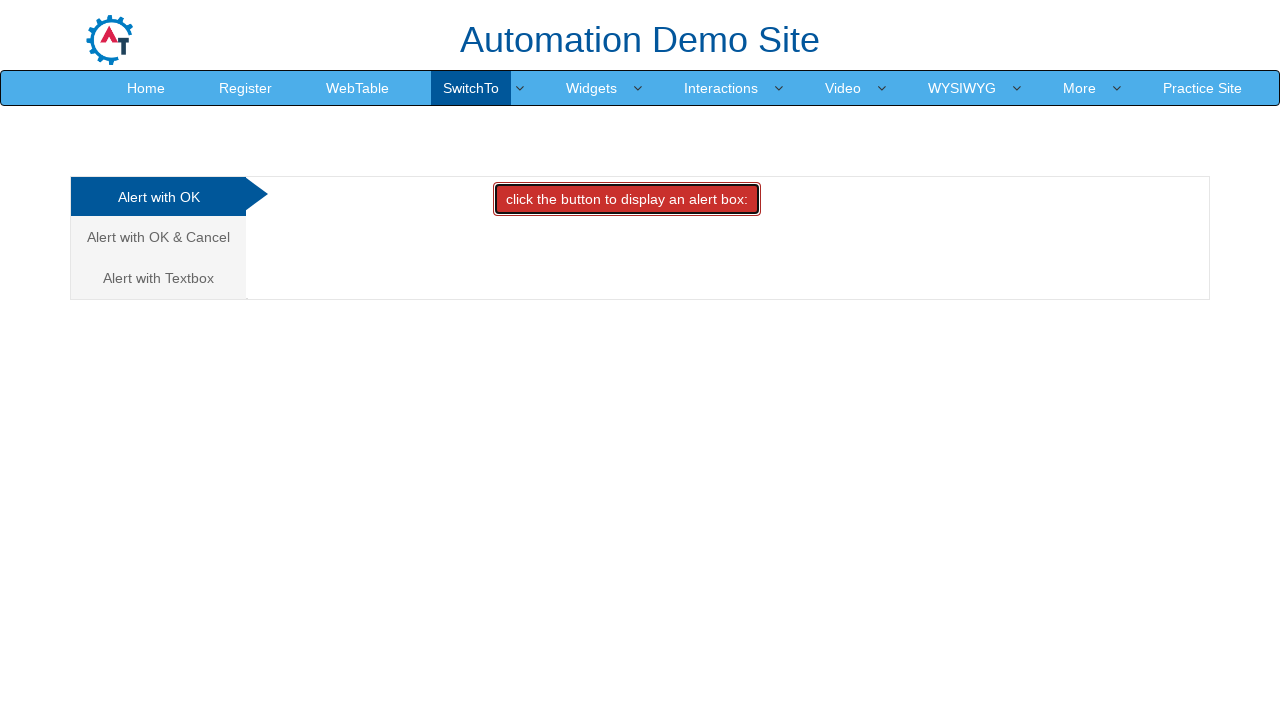

Navigated to Alert with OK & Cancel section at (158, 237) on text=Alert with OK & Cancel
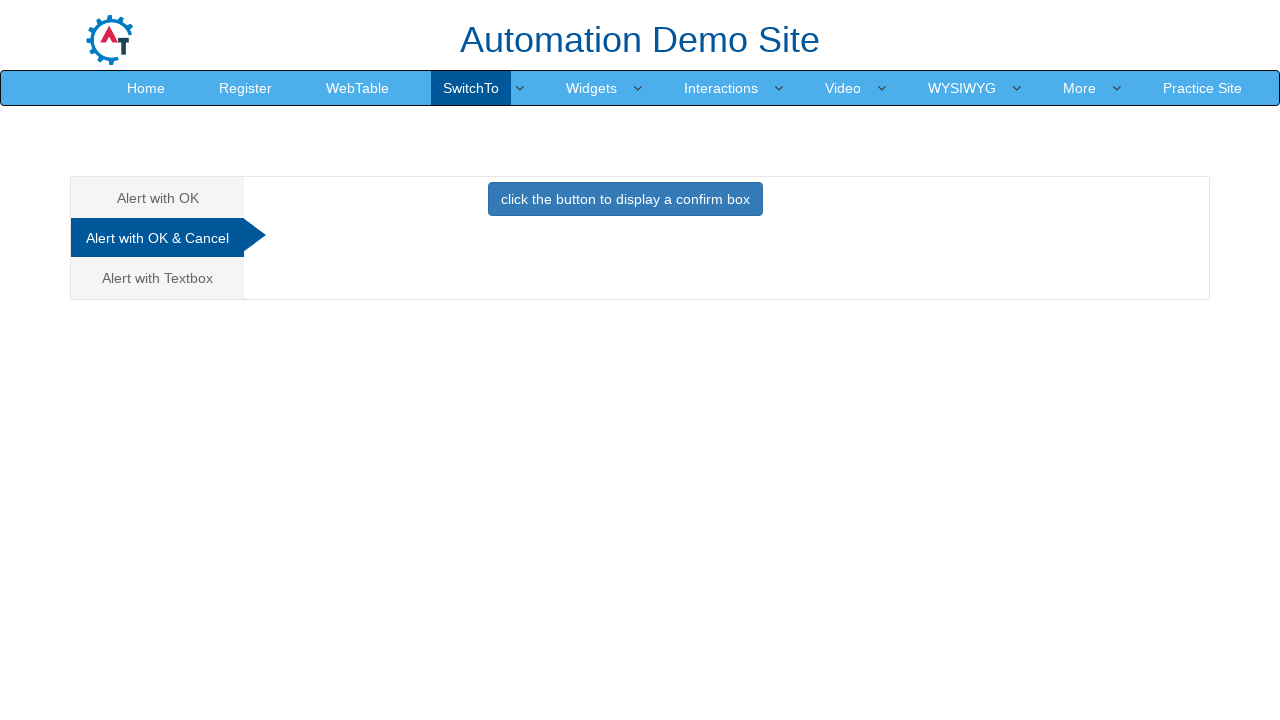

Clicked button to trigger confirm dialog at (625, 199) on xpath=//button[@class='btn btn-primary']
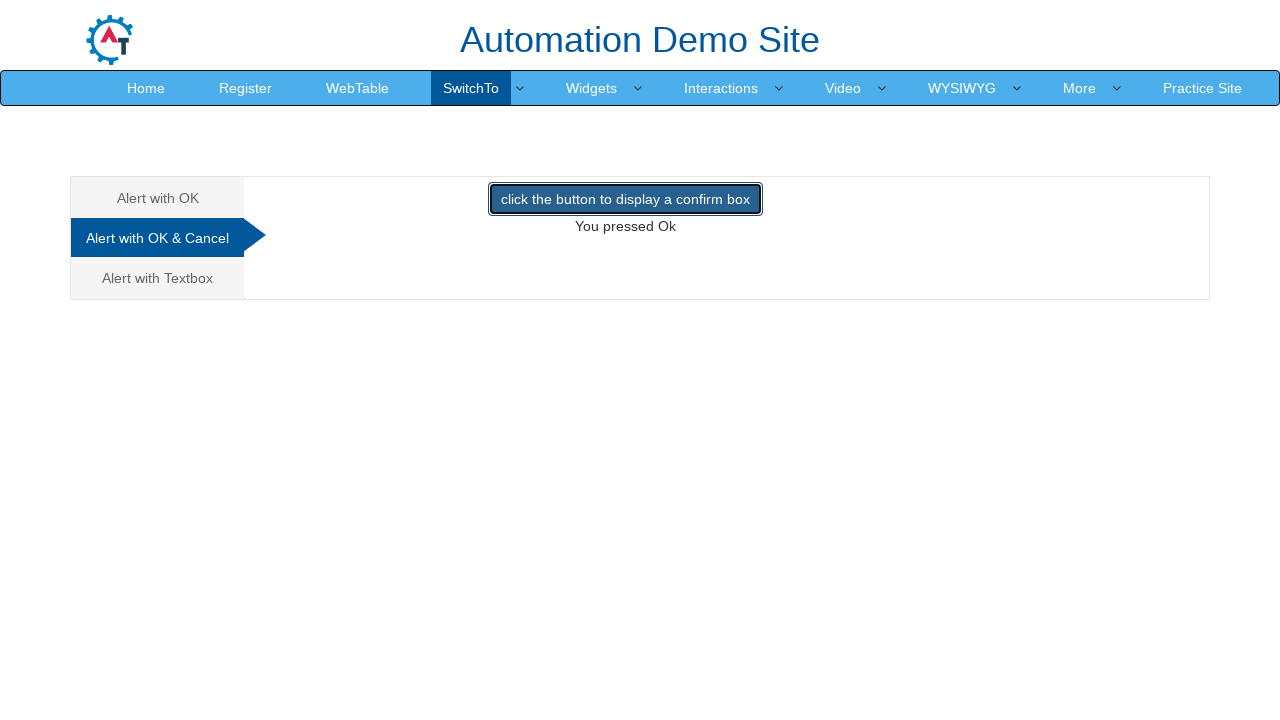

Dismissed confirm dialog
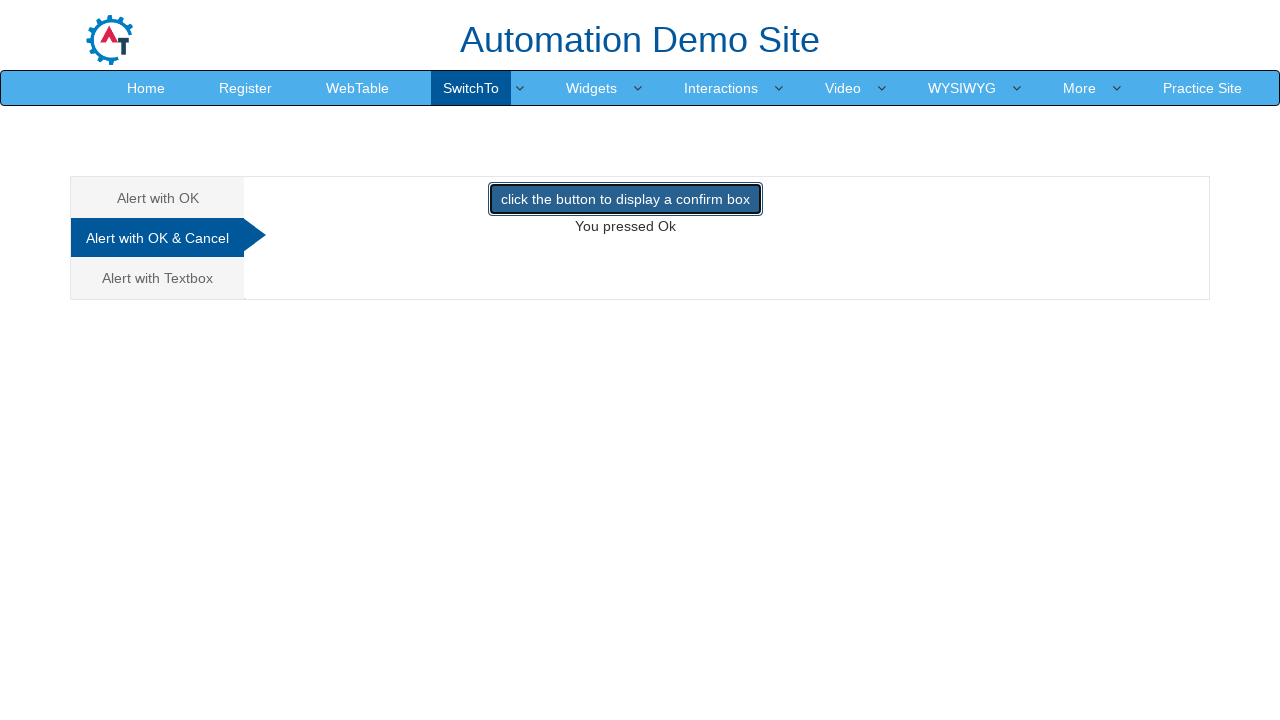

Navigated to Alert with Textbox section at (158, 278) on text=Alert with Textbox
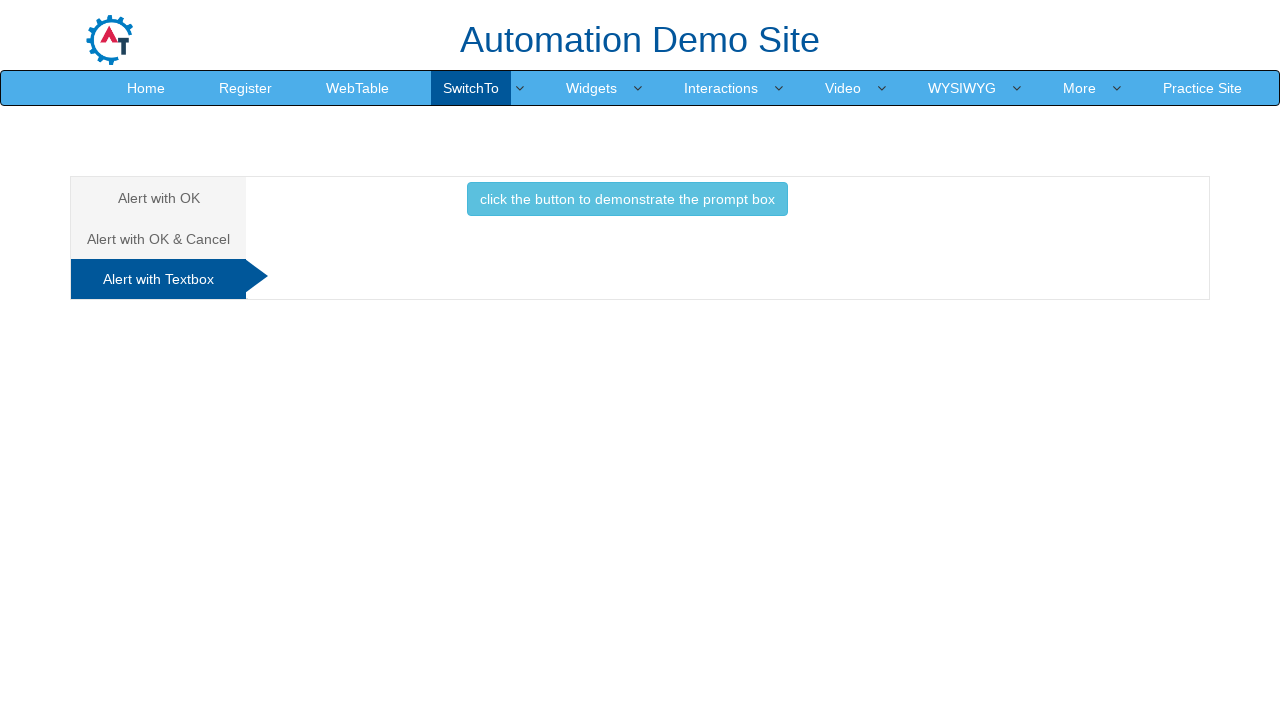

Clicked button to trigger prompt dialog at (627, 199) on xpath=//button[@class='btn btn-info']
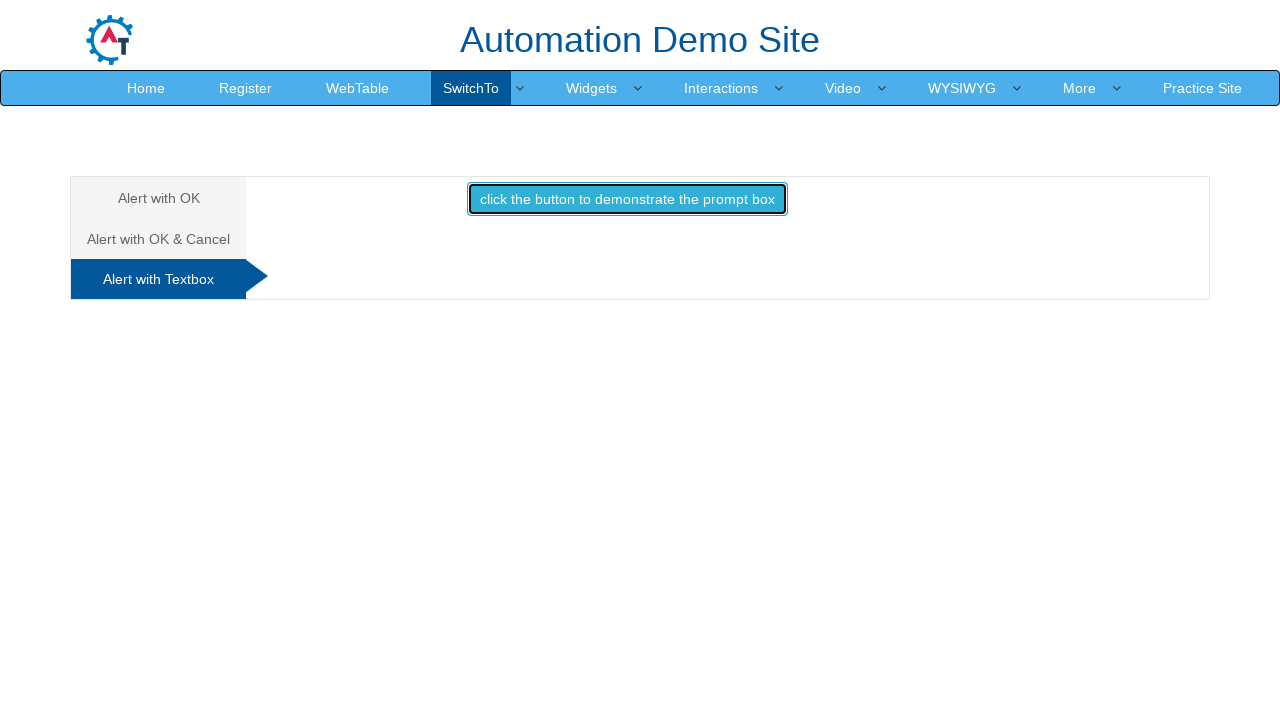

Accepted prompt dialog and entered text 'shafana'
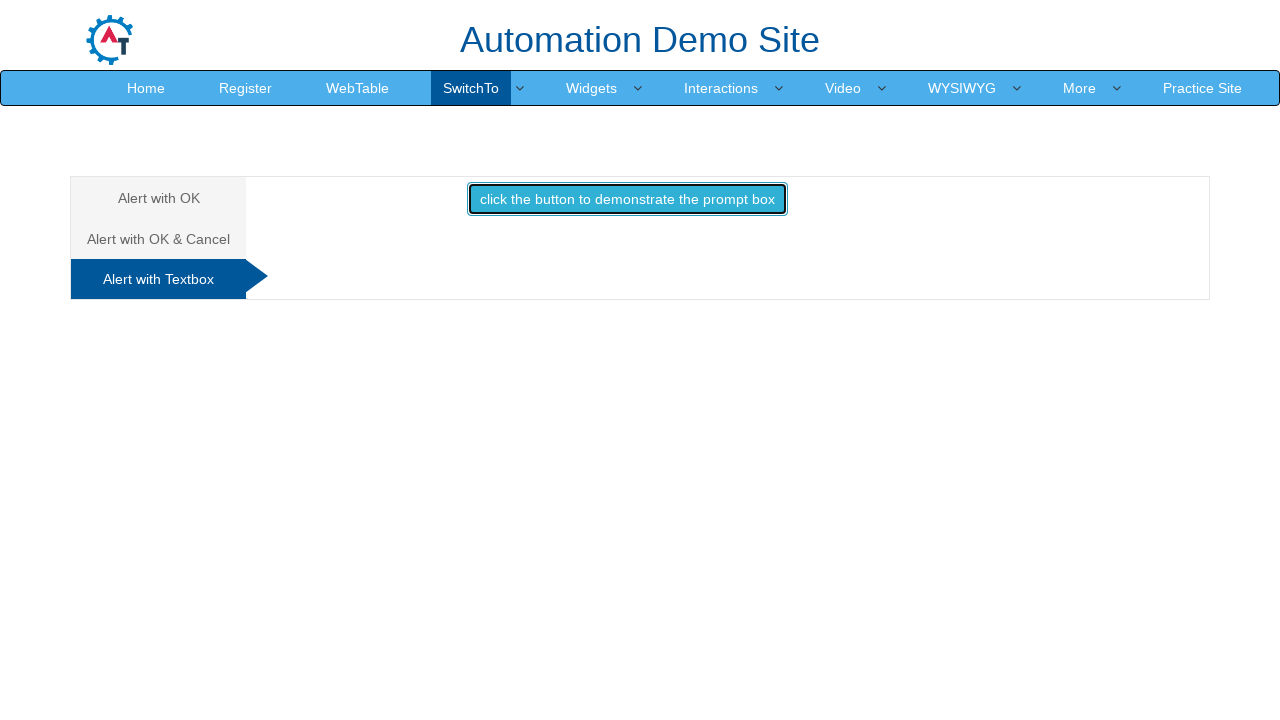

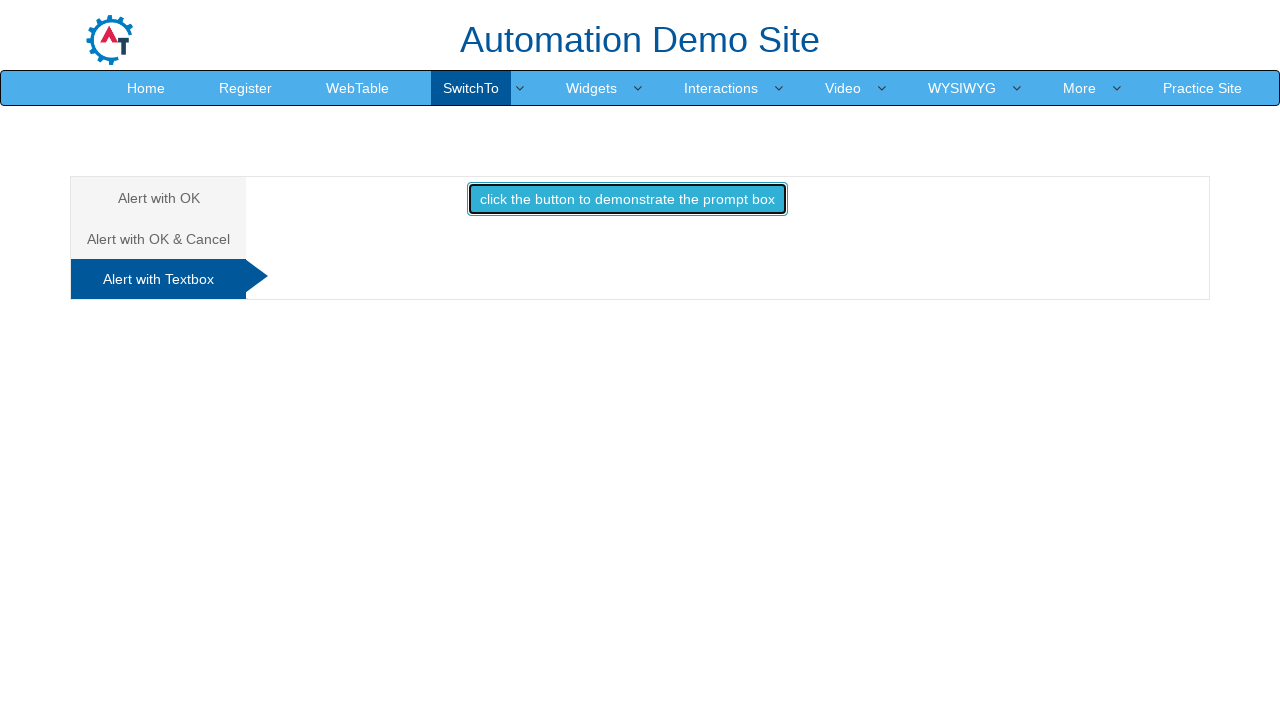